Tests selecting a country option by value from a dropdown, verifying the selection changes and feedback text appears correctly.

Starting URL: https://osstep.github.io/action_selectOptions

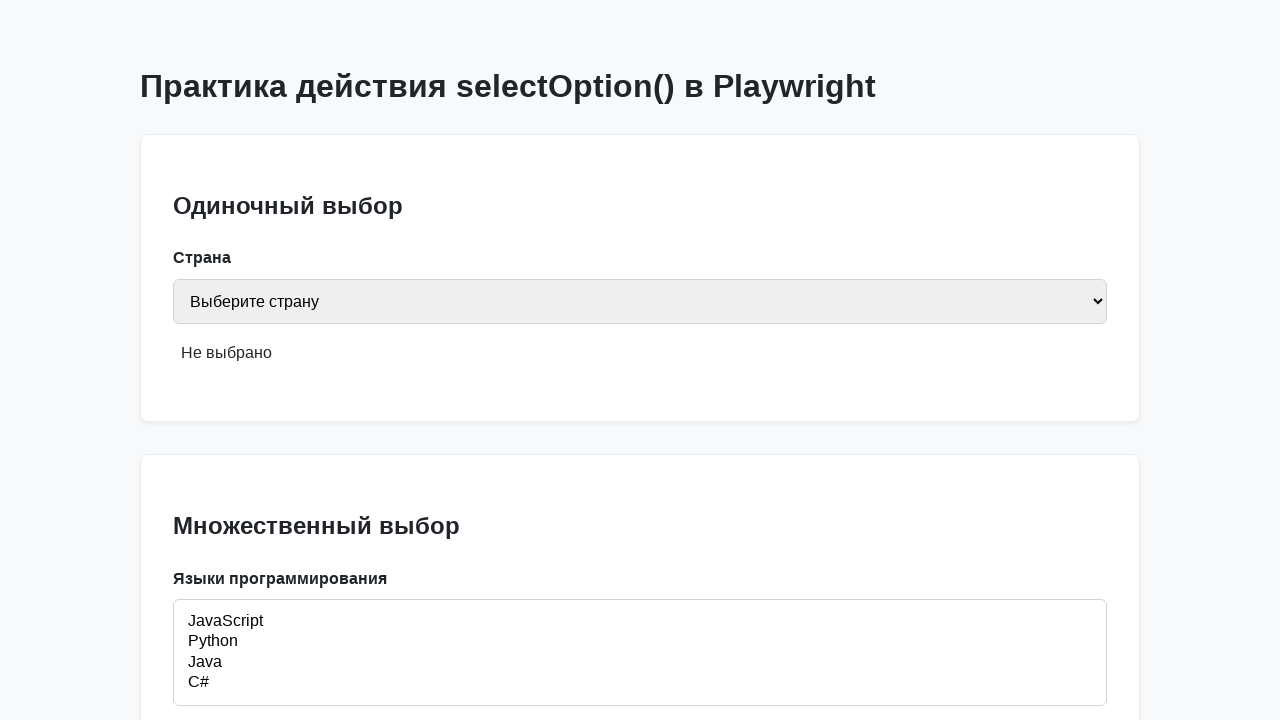

Located country select element by label 'Страна'
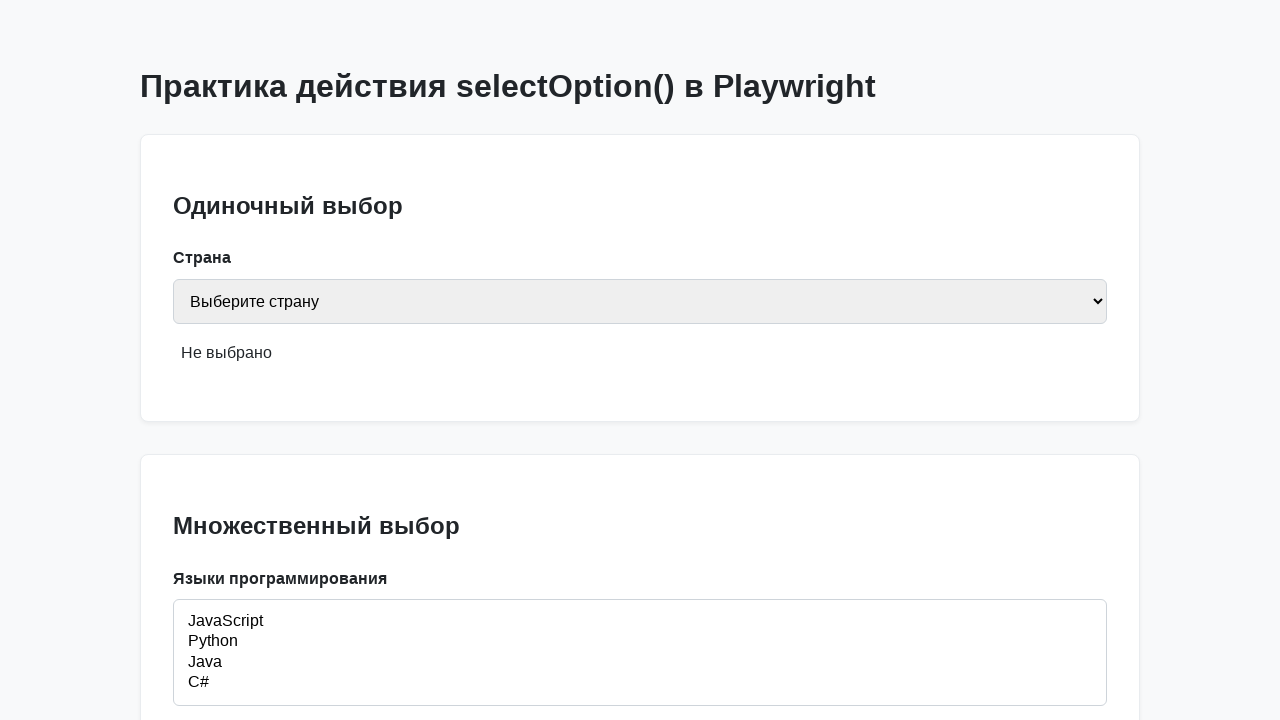

Verified that no country is initially selected
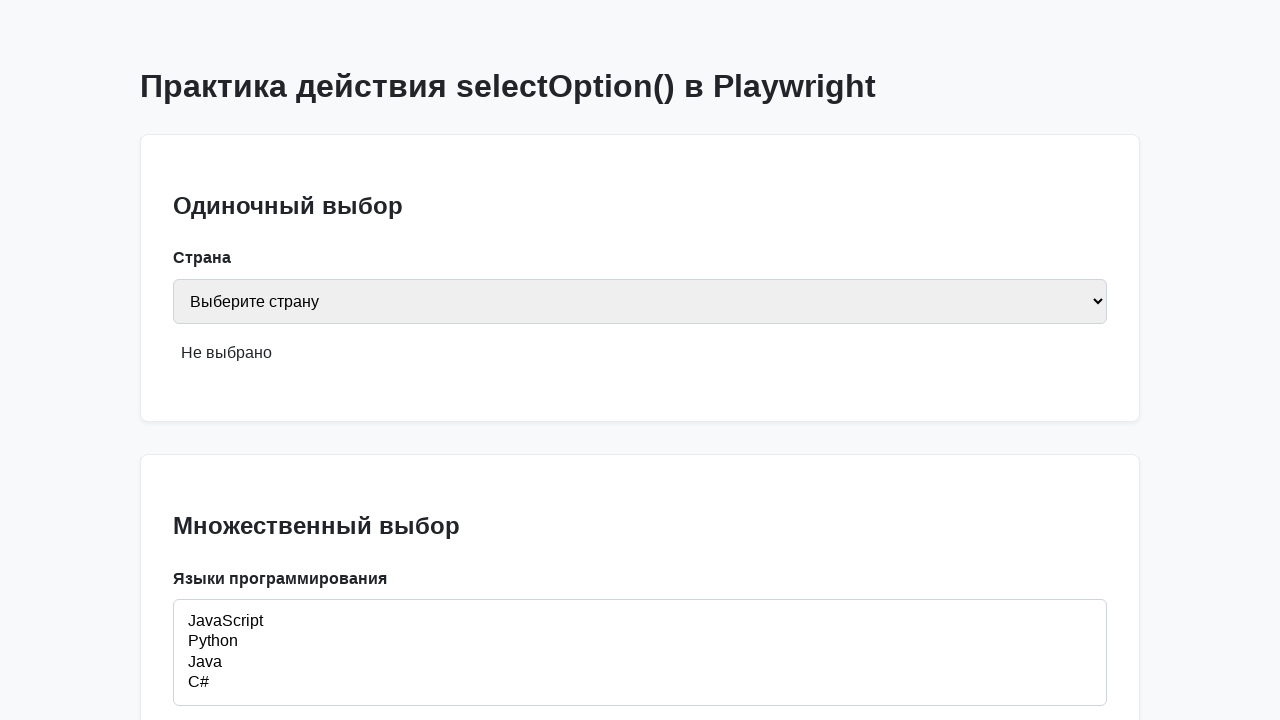

Selected Russia (value 'ru') from country dropdown on internal:label="\u0421\u0442\u0440\u0430\u043d\u0430"i
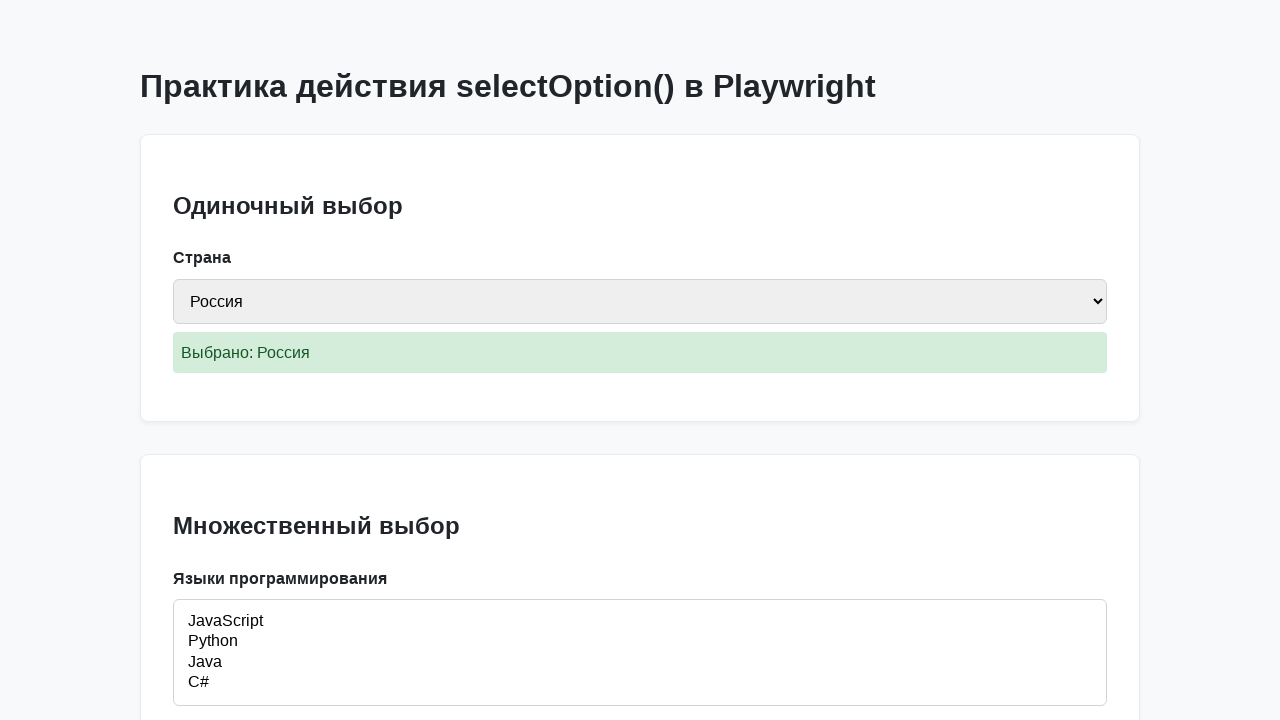

Verified that Russia (value 'ru') is now selected
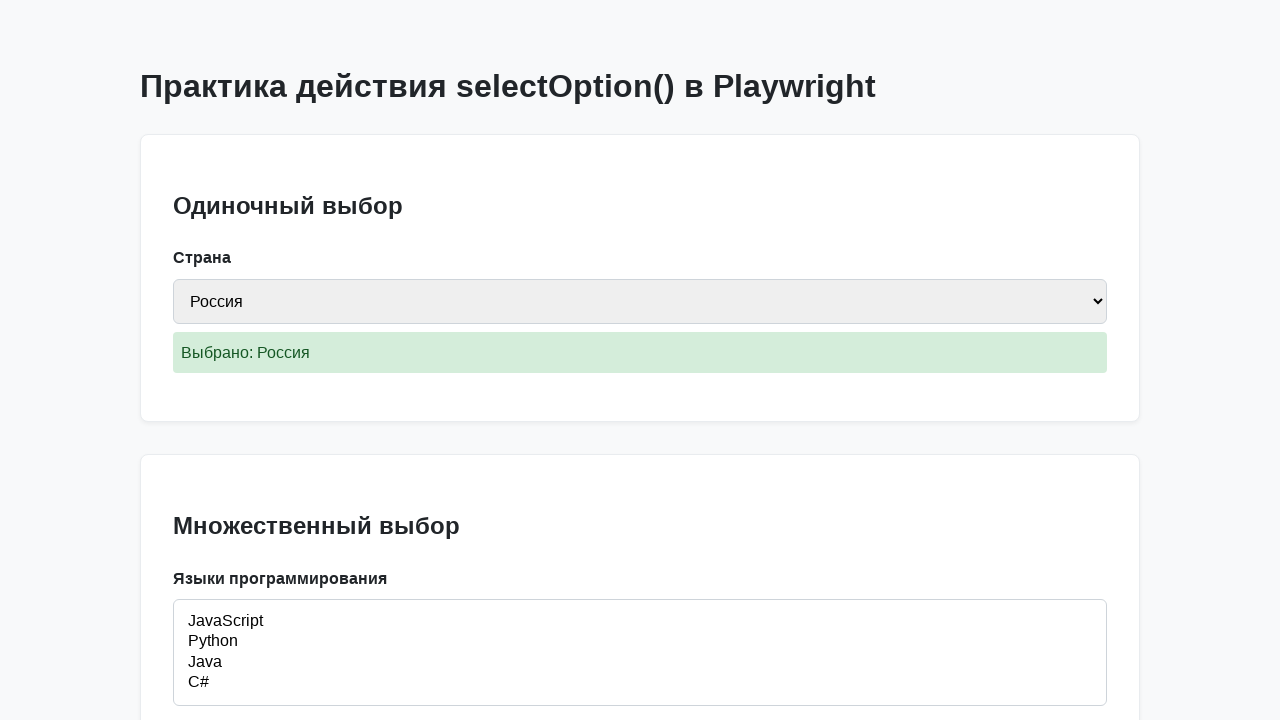

Waited for feedback element to appear
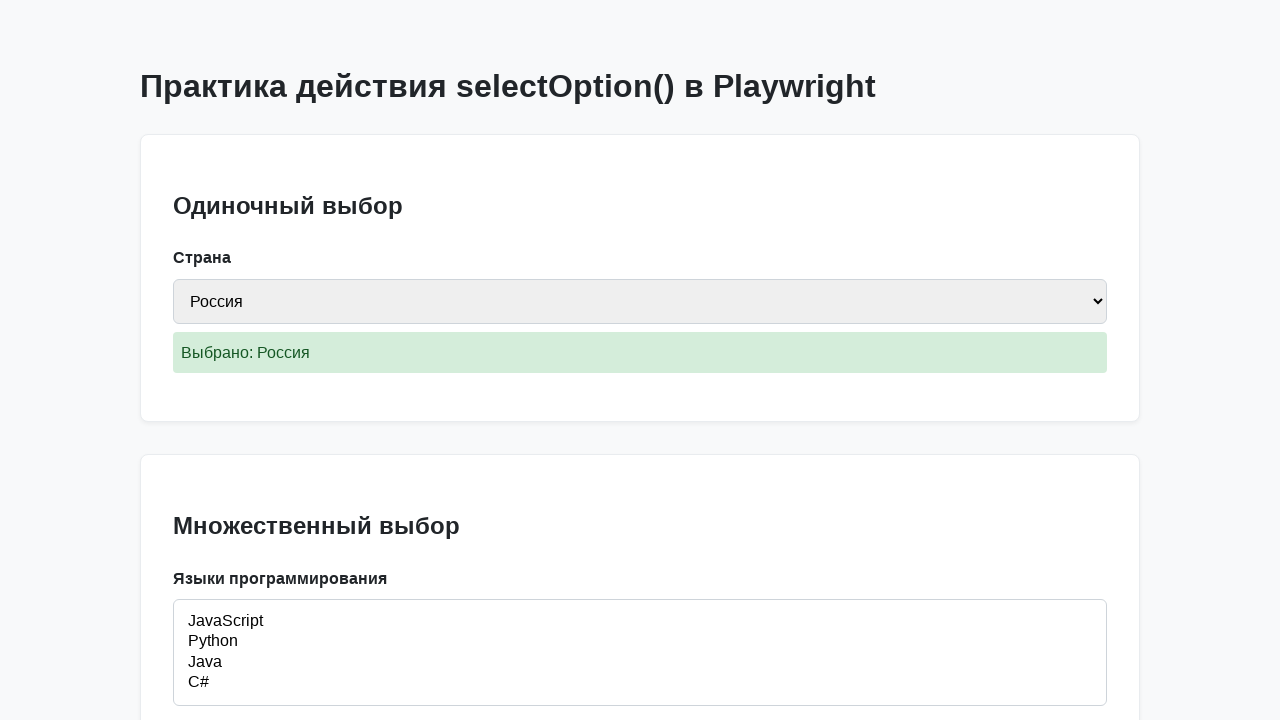

Verified feedback text shows 'Выбрано: Россия'
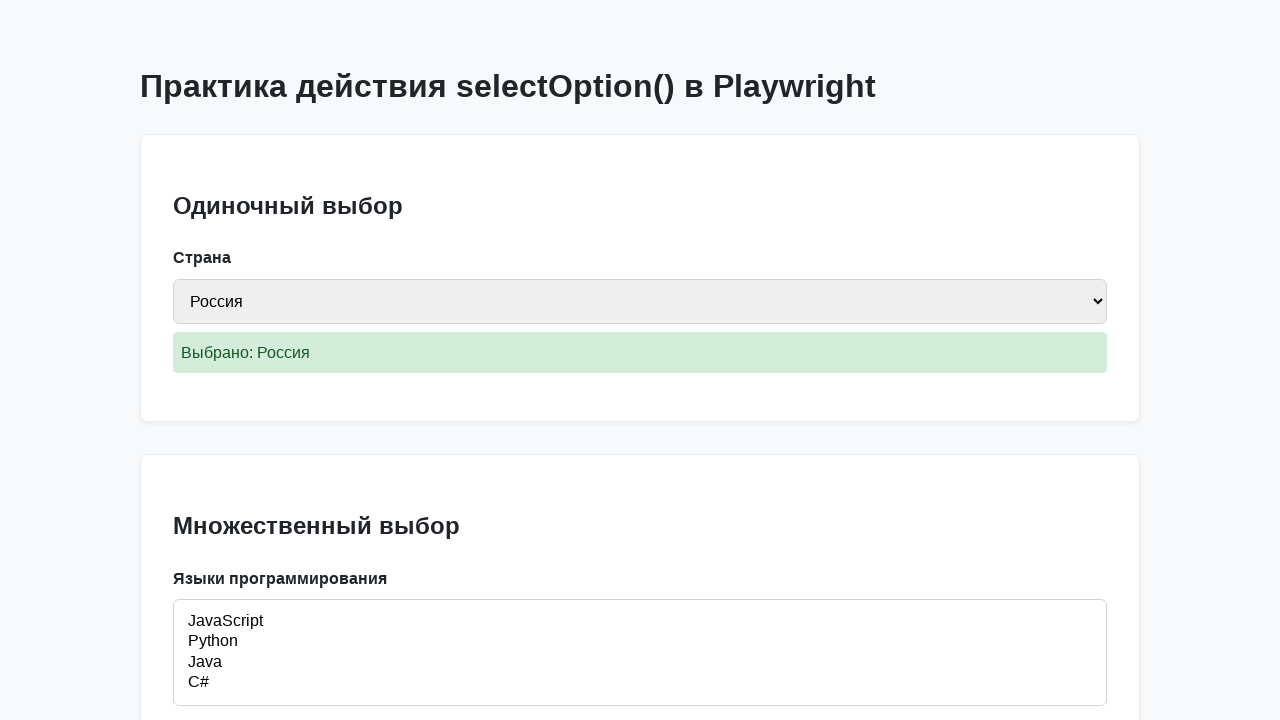

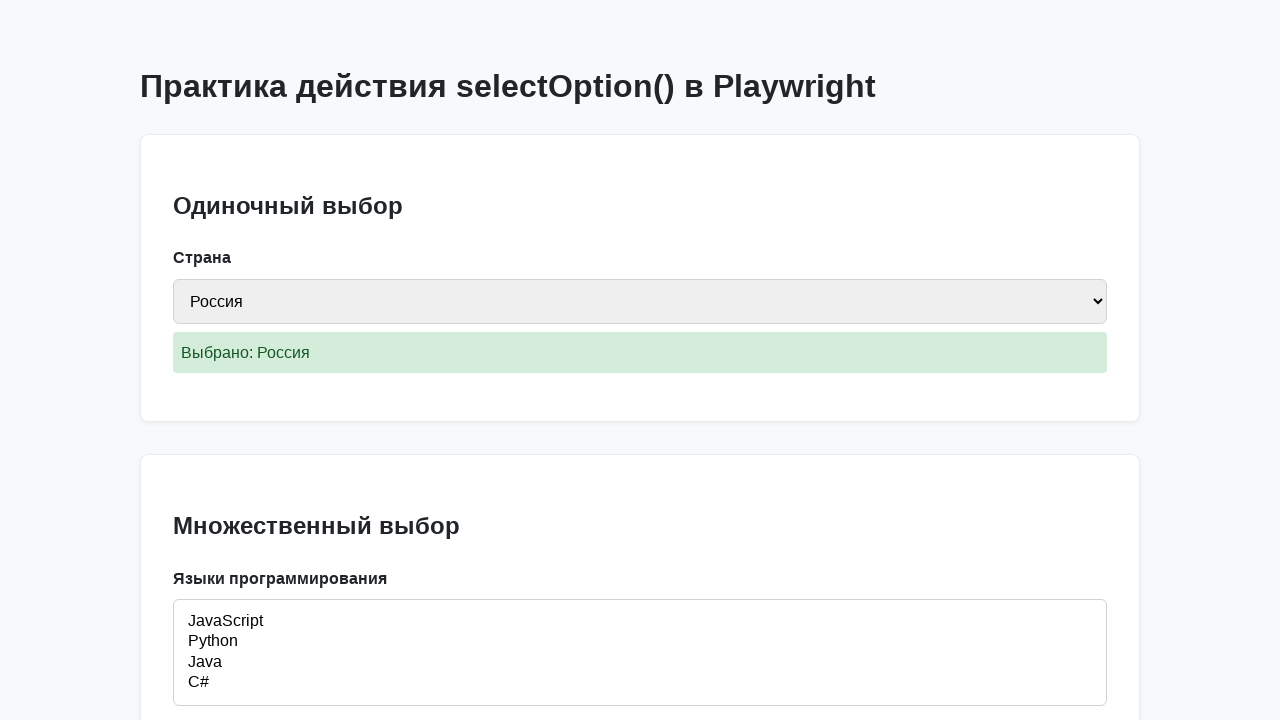